Tests dropdown selection functionality by selecting a birth year (2000), month (January), and day (10) using different selection methods (by index, by value, and by visible text)

Starting URL: https://testcenter.techproeducation.com/index.php?page=dropdown

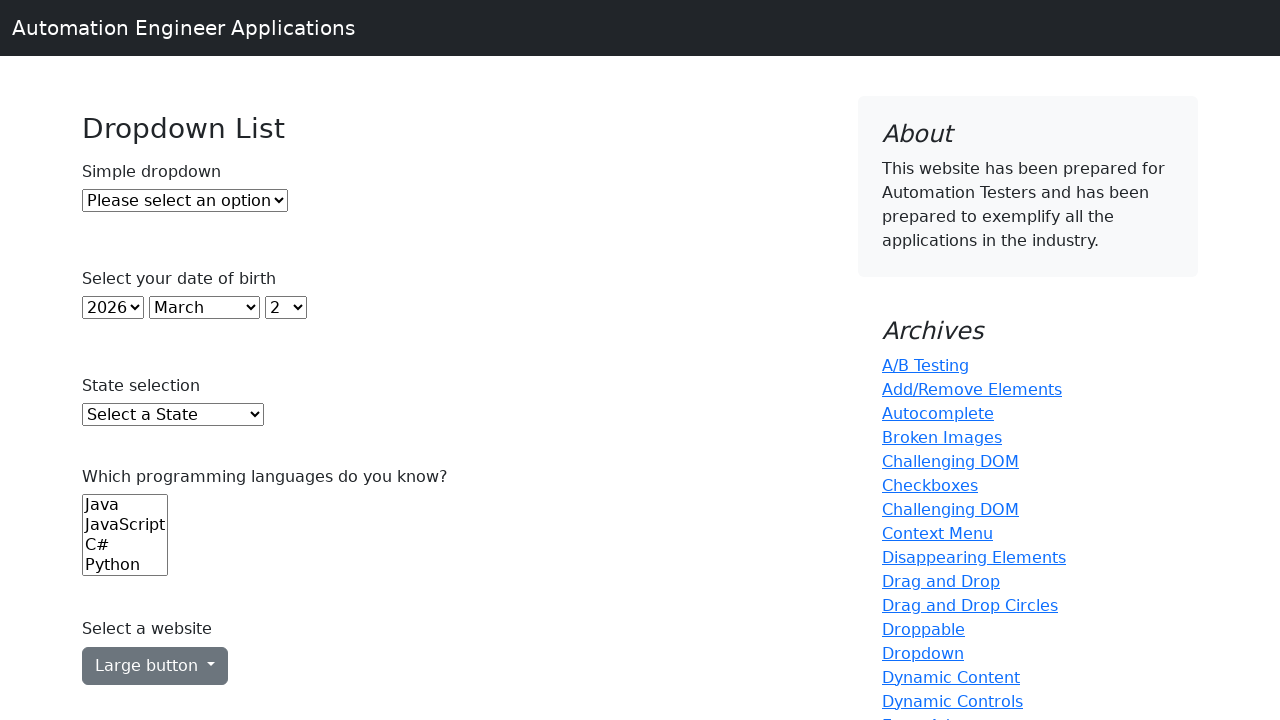

Selected year 2000 by index 22 from year dropdown on select#year
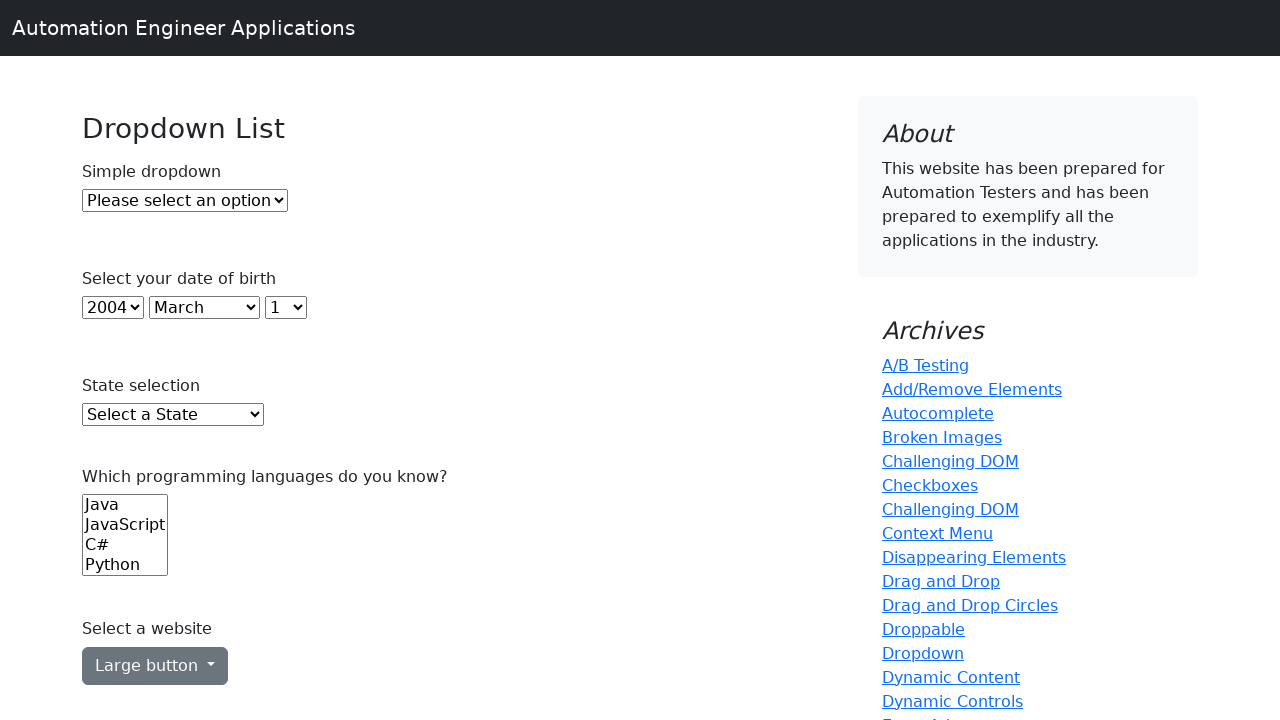

Selected January from month dropdown by value '0' on select#month
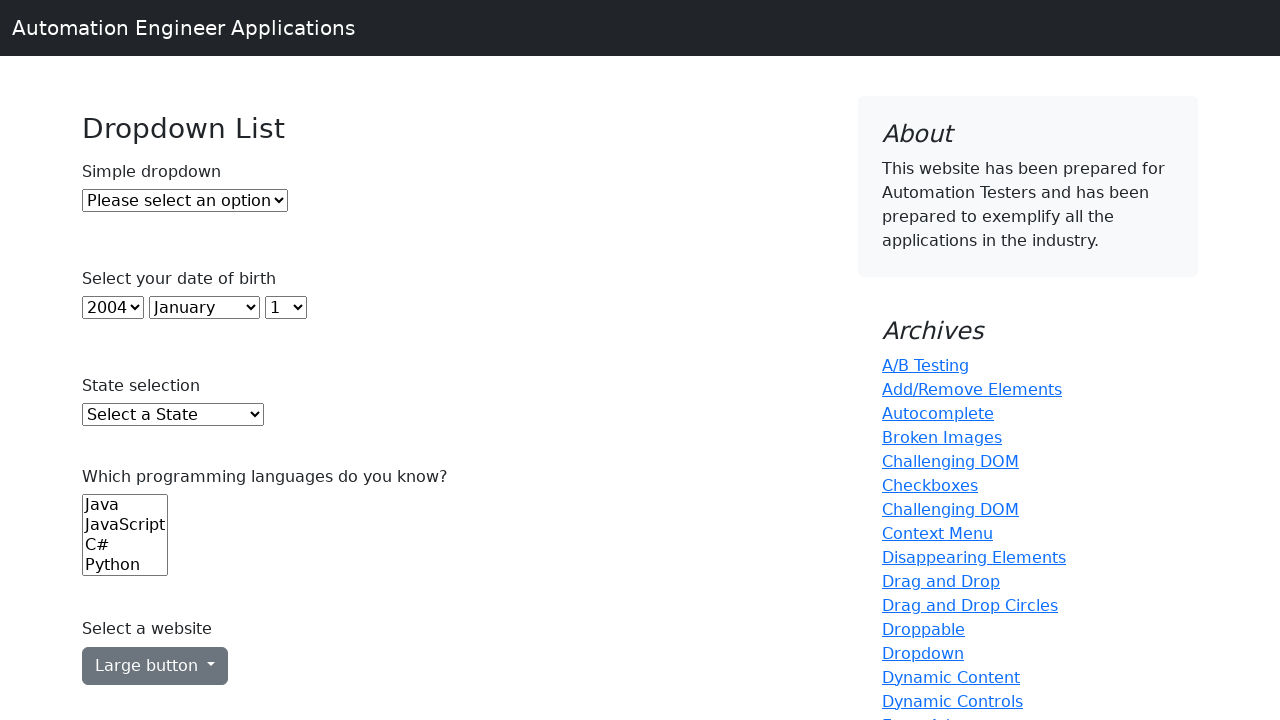

Selected day 10 from day dropdown by visible text on select#day
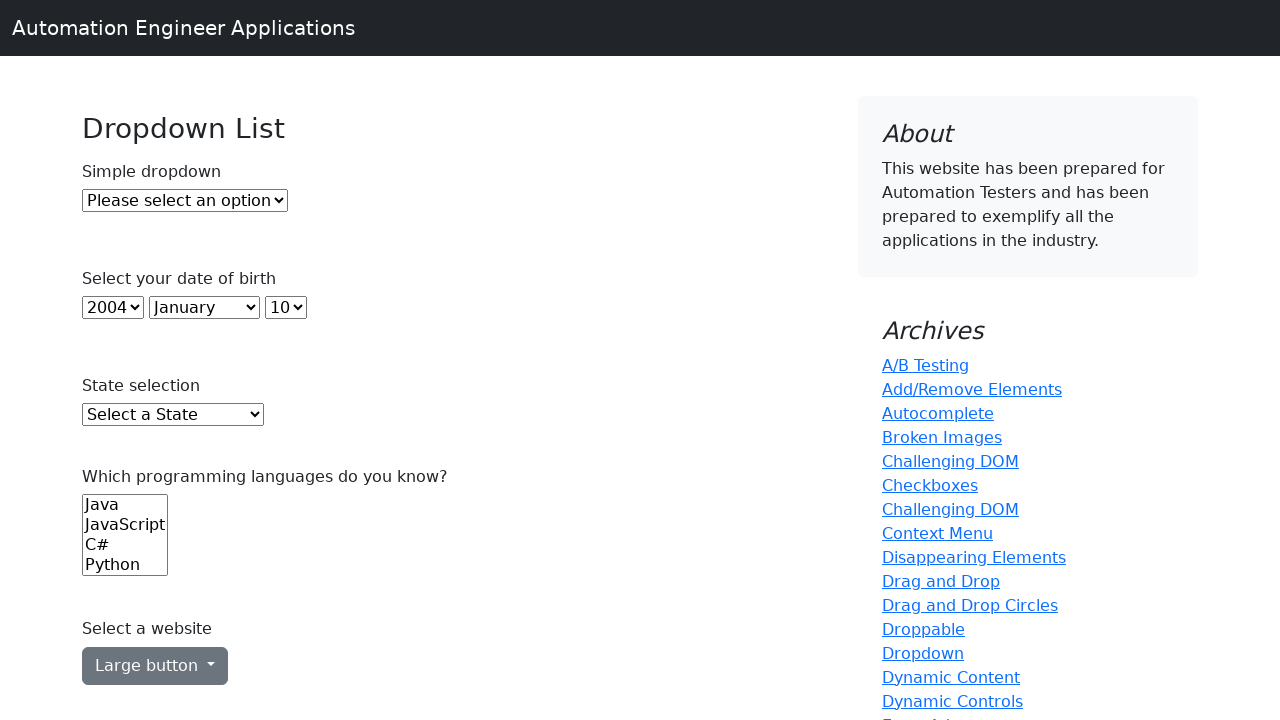

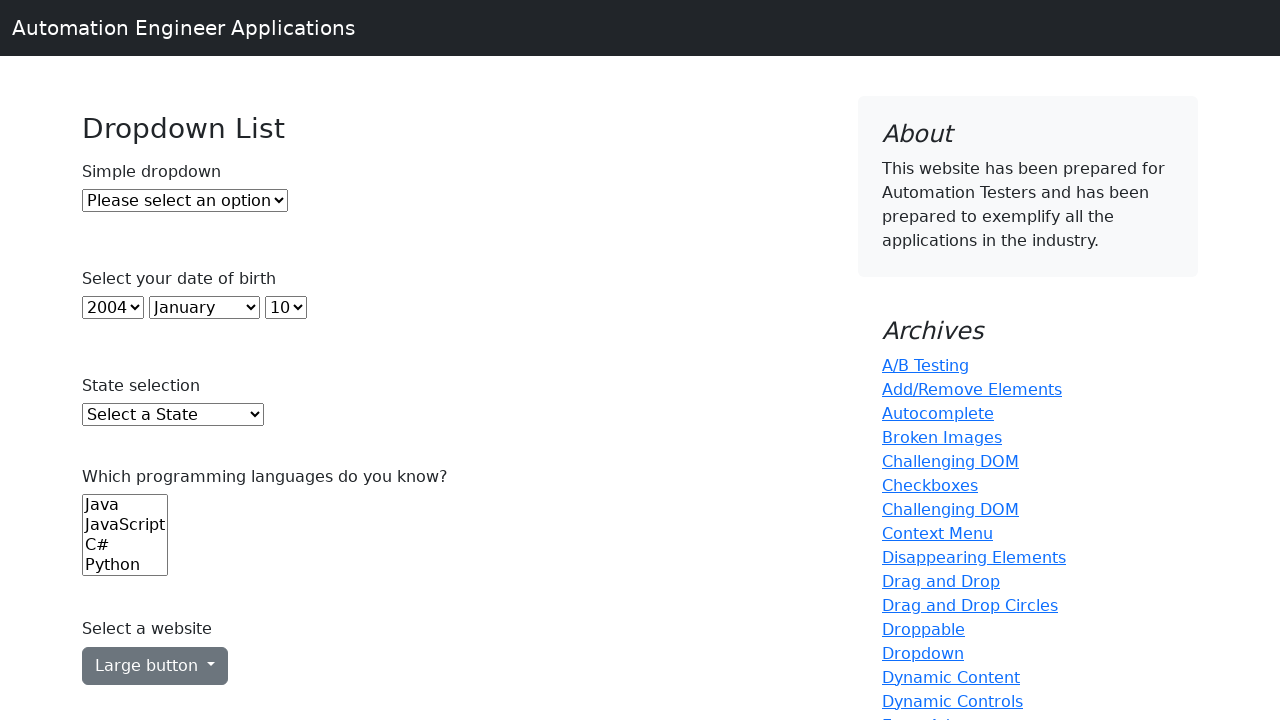